Tests form submission on DemoQA text box page by filling in full name, email, current address, and permanent address fields, then submitting the form

Starting URL: https://demoqa.com/text-box

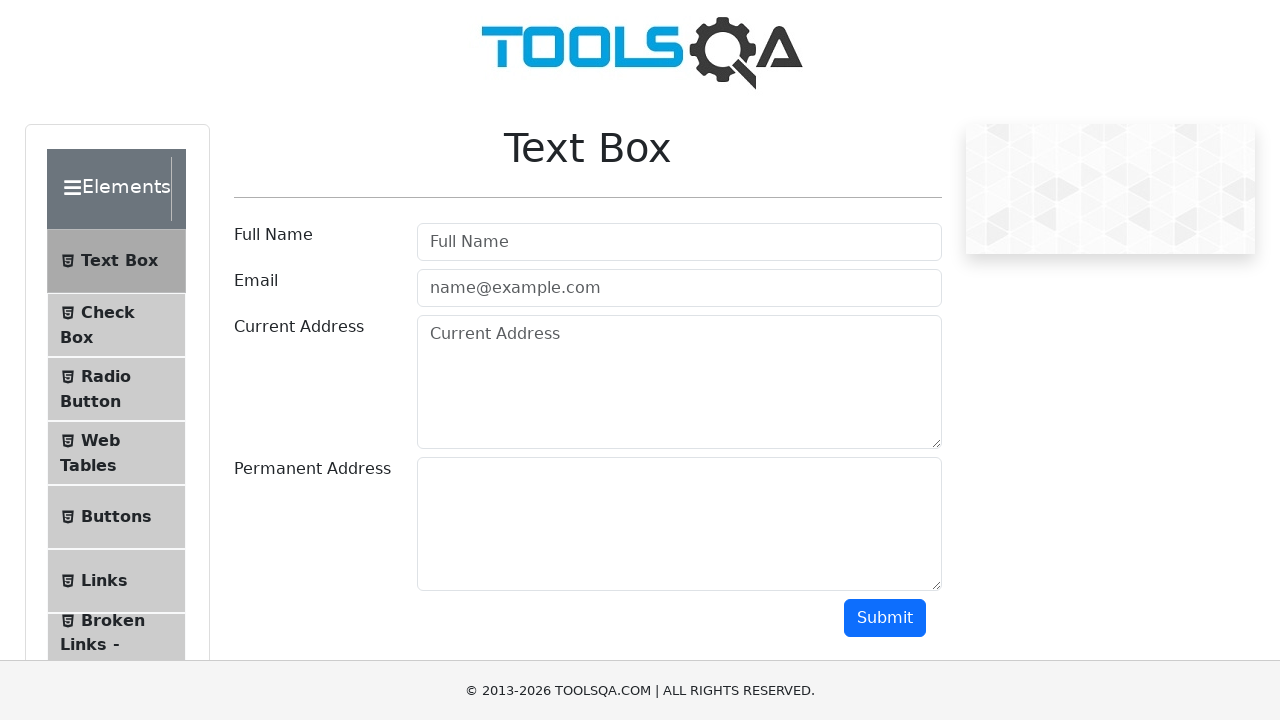

Clicked on full name field at (679, 242) on #userName
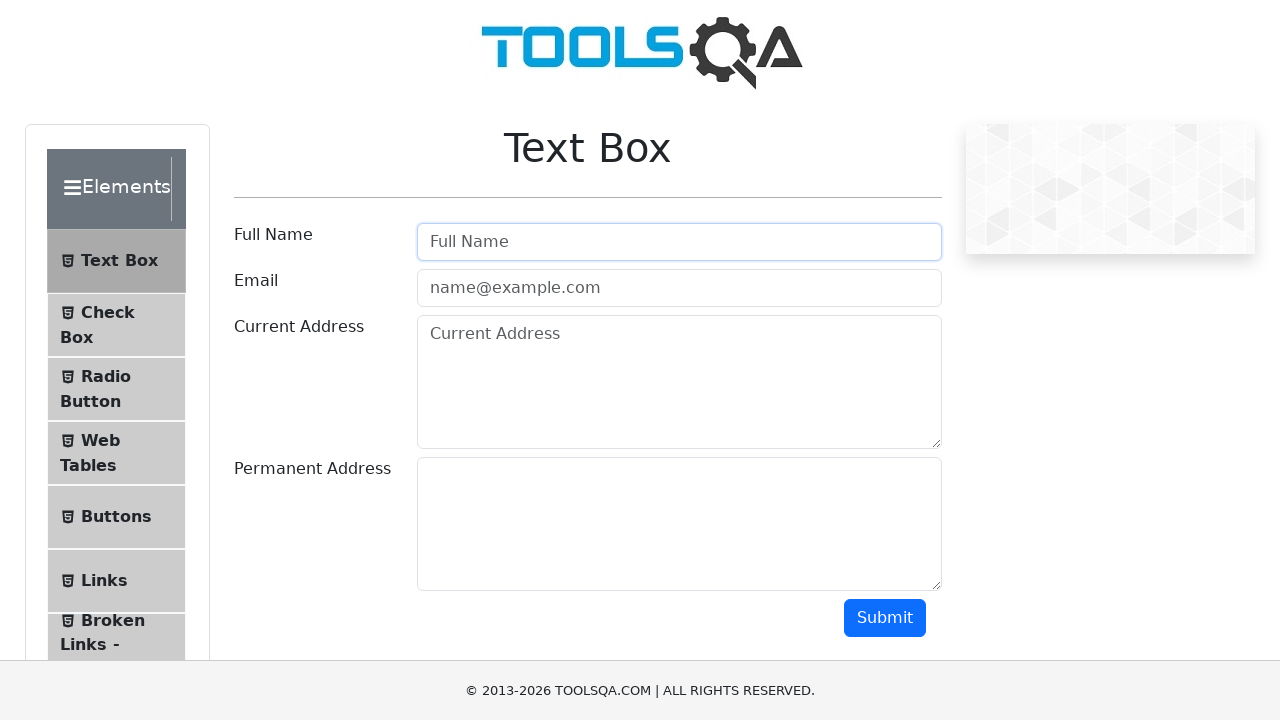

Filled full name field with 'John Smith' on #userName
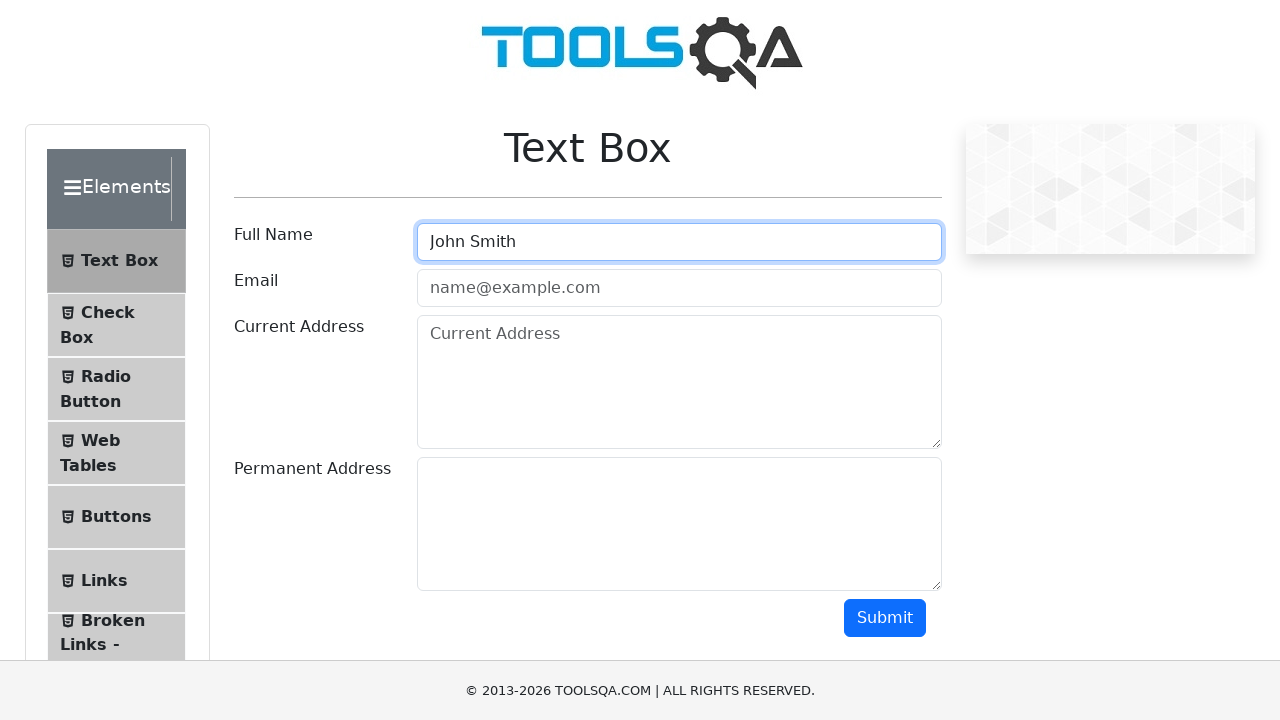

Clicked on email field at (679, 288) on input#userEmail
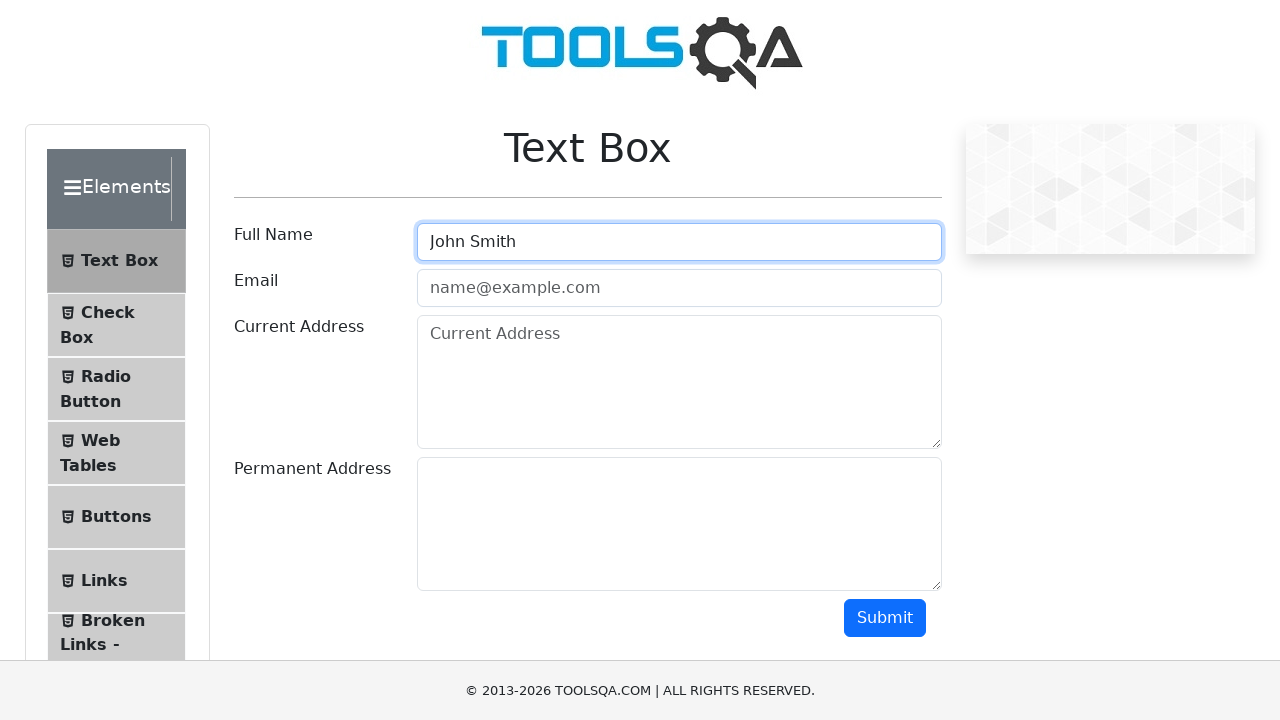

Filled email field with 'john.smith@example.com' on input#userEmail
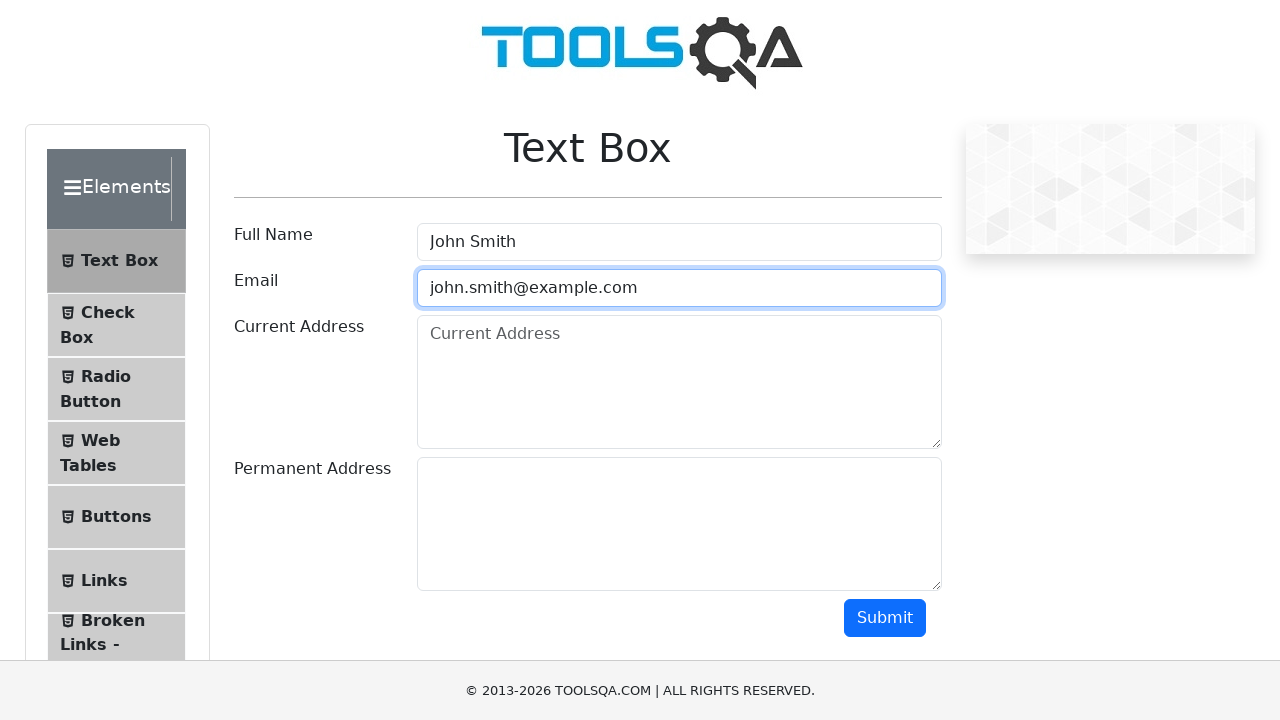

Clicked on current address field at (679, 382) on textarea[placeholder='Current Address']
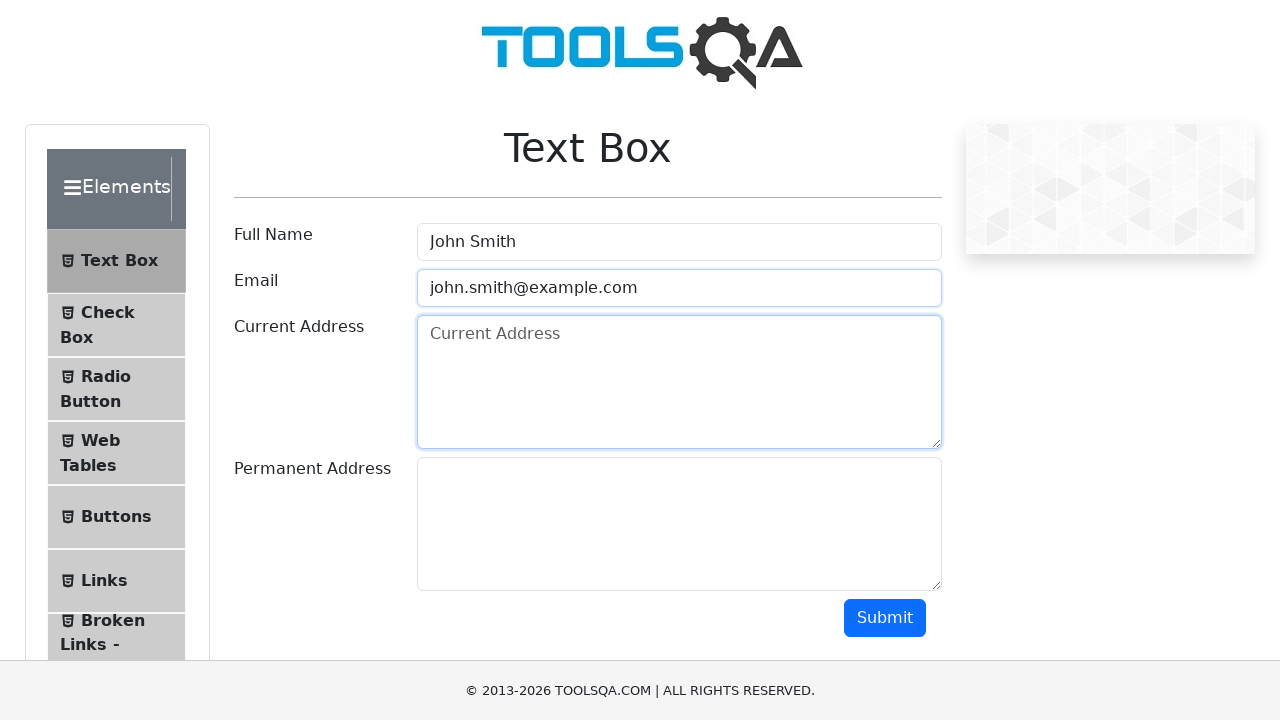

Filled current address field with '123 Main Street, New York, NY 10001' on textarea[placeholder='Current Address']
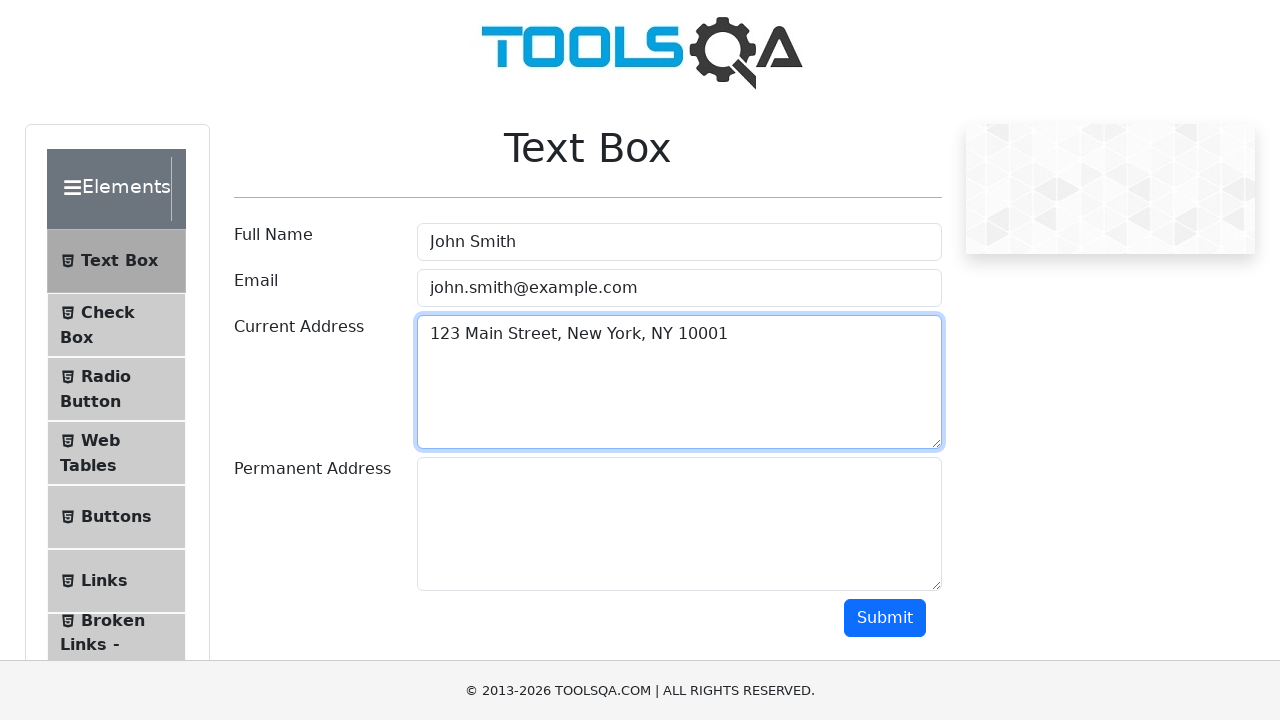

Scrolled down 450 pixels to view permanent address field
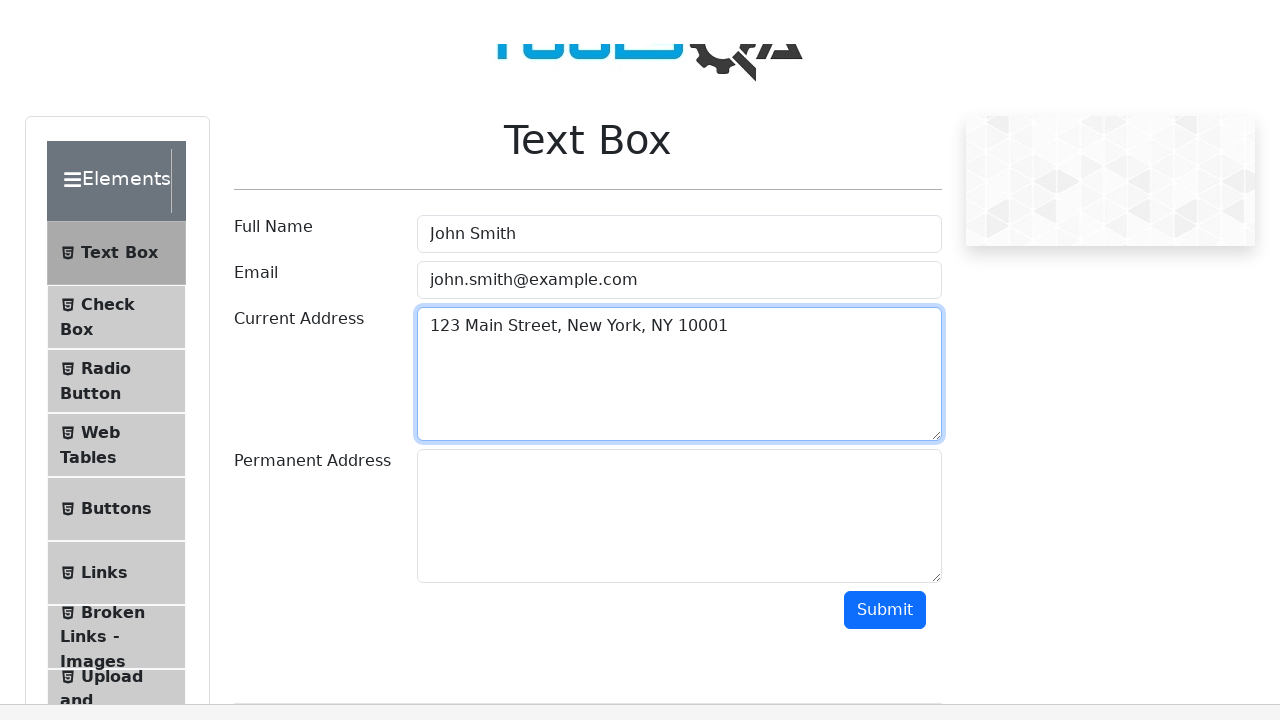

Clicked on permanent address field at (679, 74) on textarea#permanentAddress
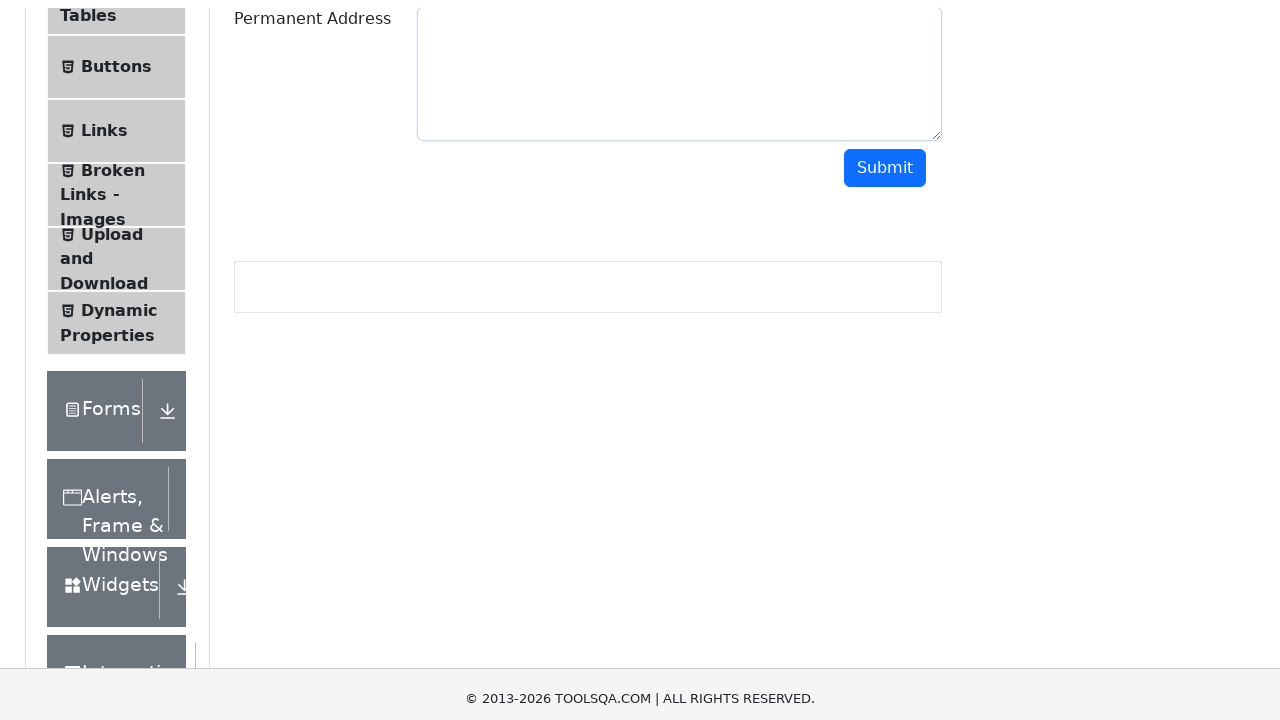

Filled permanent address field with '456 Oak Avenue, Los Angeles, CA 90001' on textarea#permanentAddress
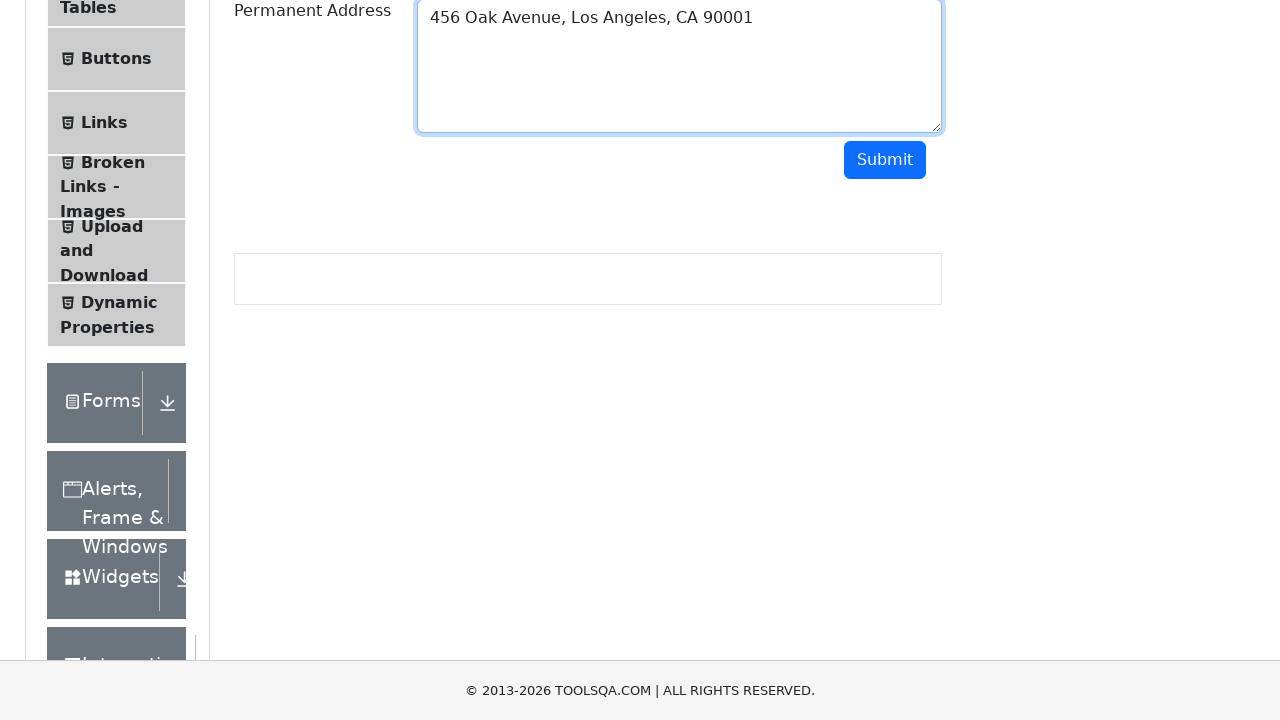

Clicked submit button to submit the form at (885, 160) on button#submit
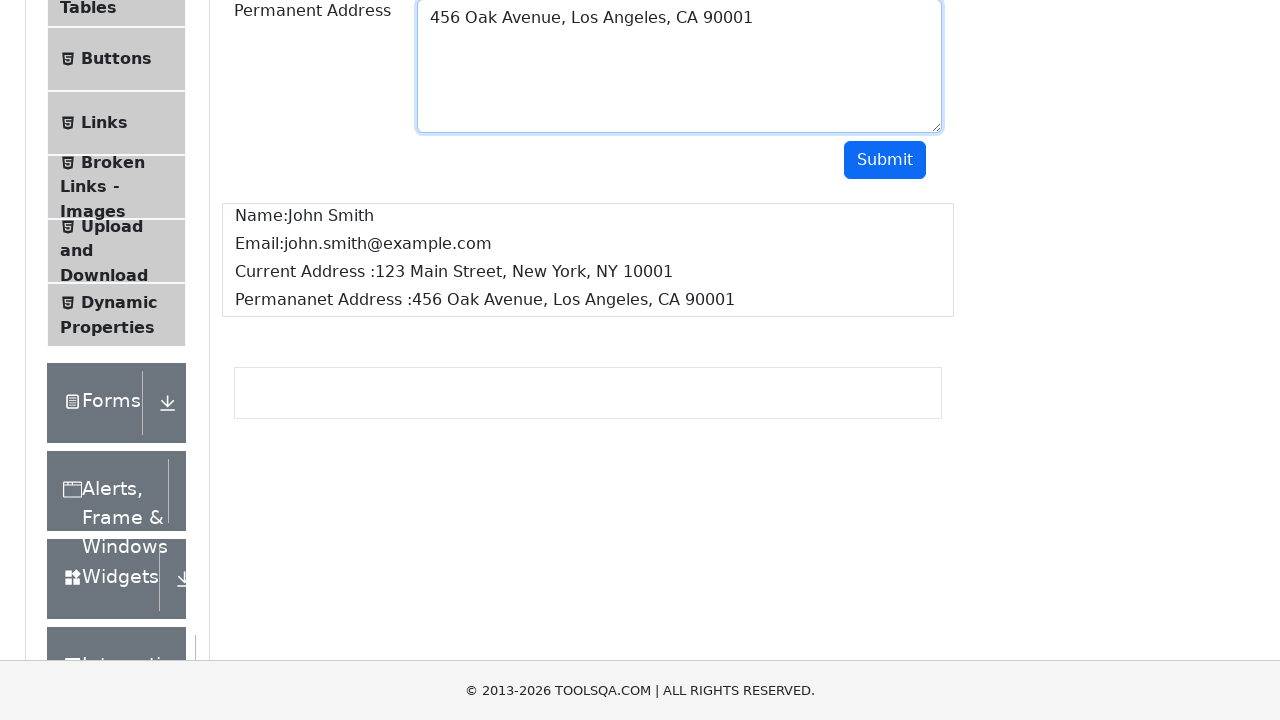

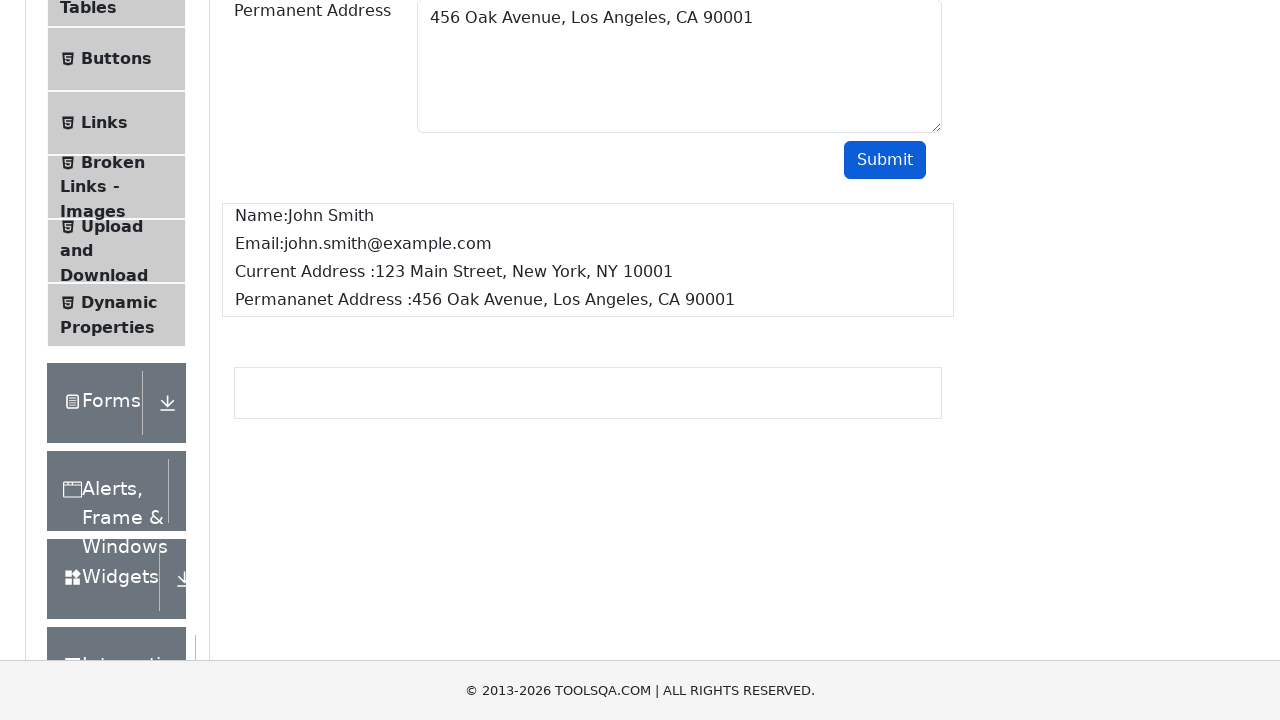